Tests various UI interactions on a practice automation page including selecting from a dropdown, handling an alert dialog, and scrolling to a specific element.

Starting URL: https://rahulshettyacademy.com/AutomationPractice/

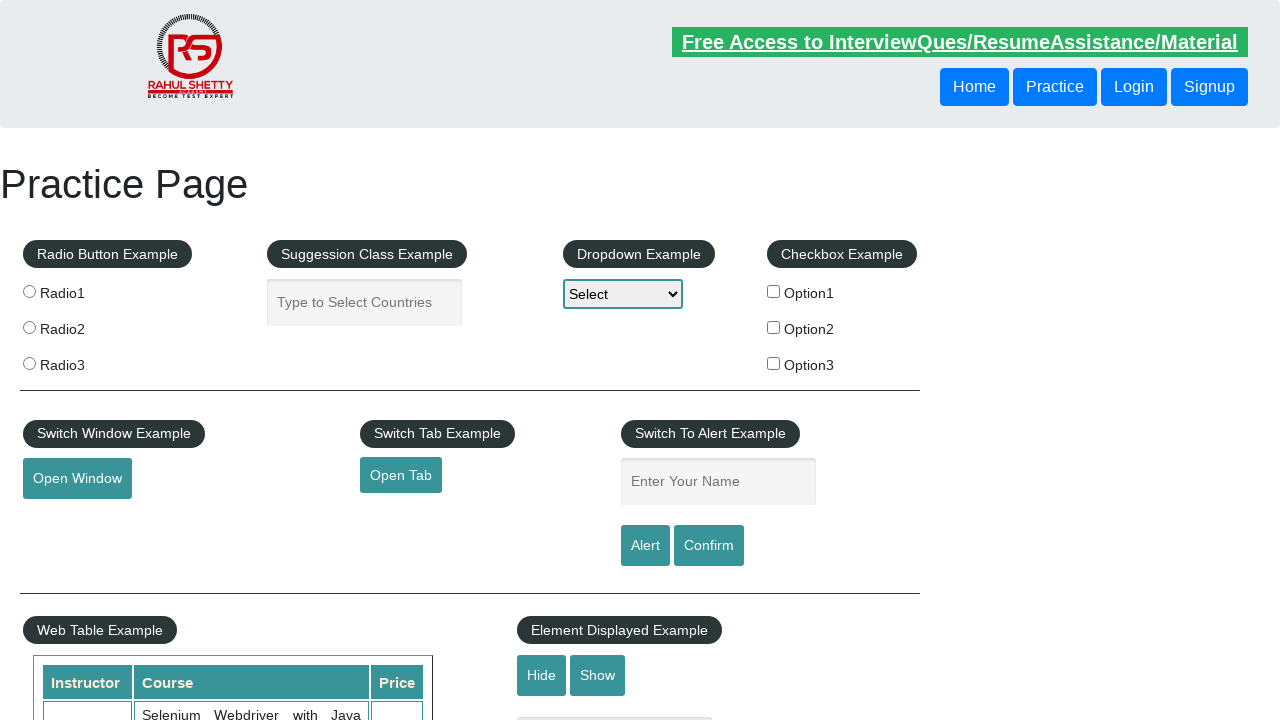

Selected 'Option1' from dropdown-class-example on select#dropdown-class-example
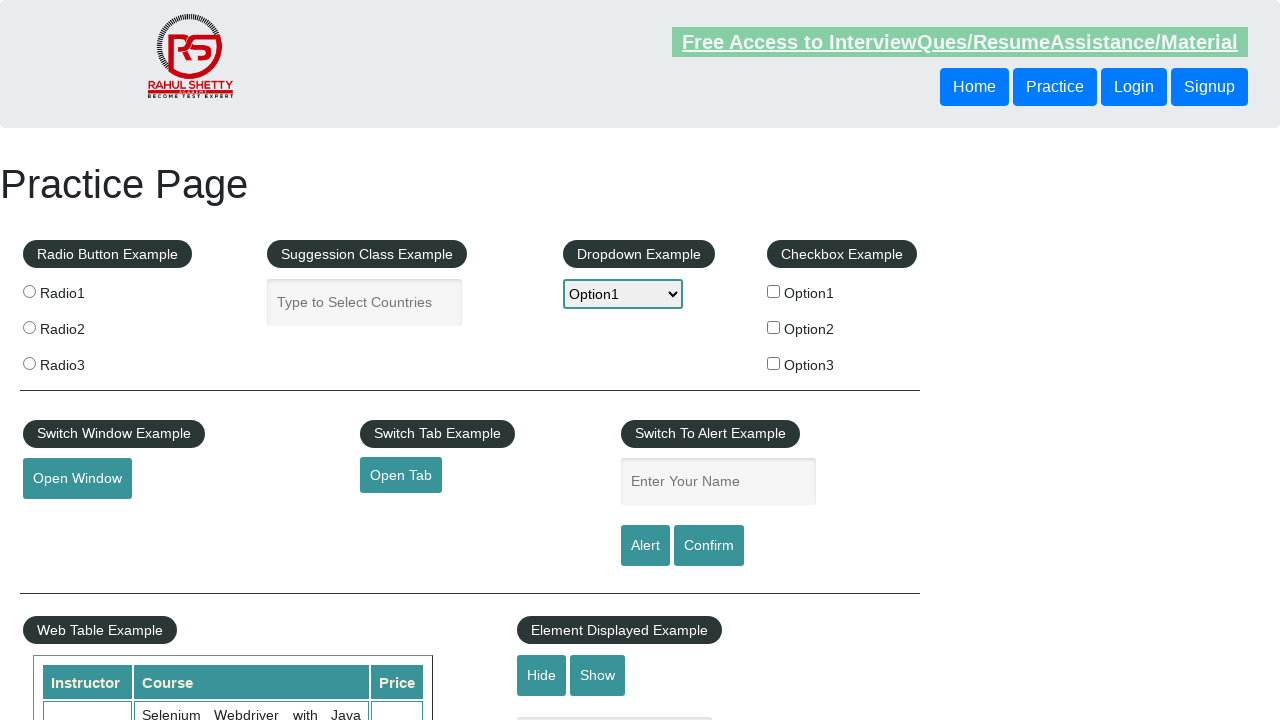

Clicked alert button at (645, 546) on #alertbtn
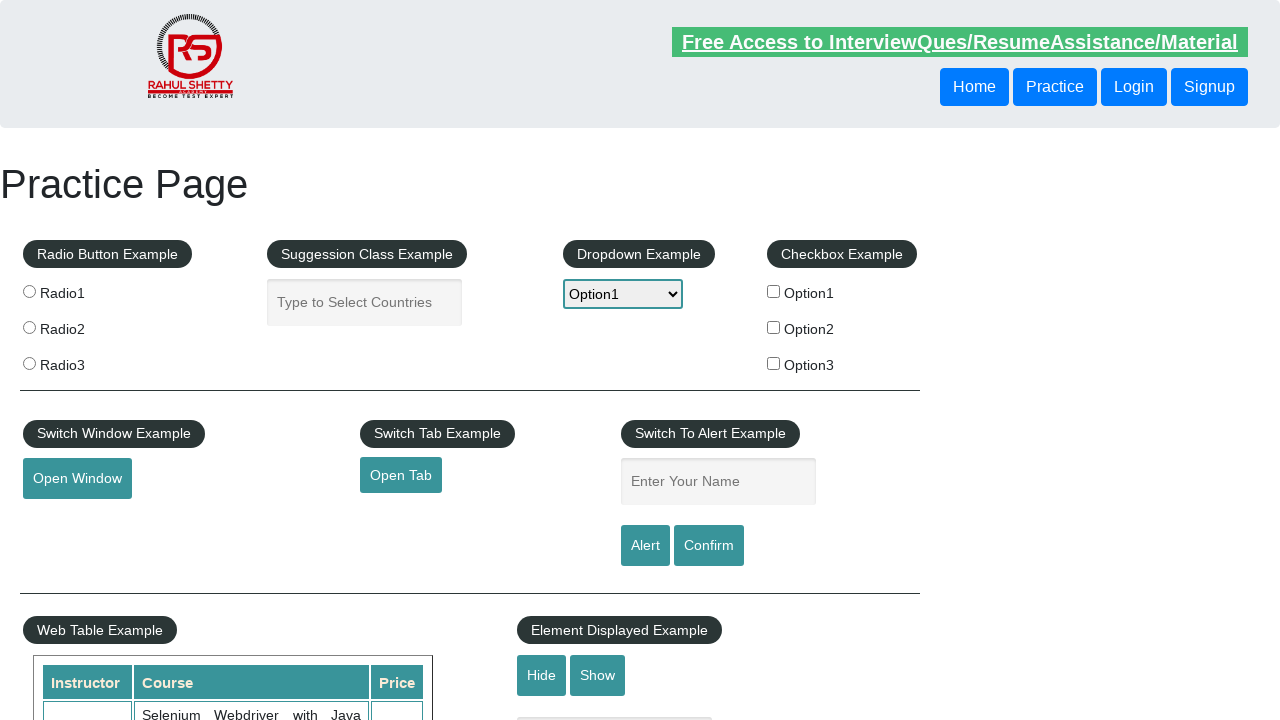

Set up alert dialog handler to dismiss alerts
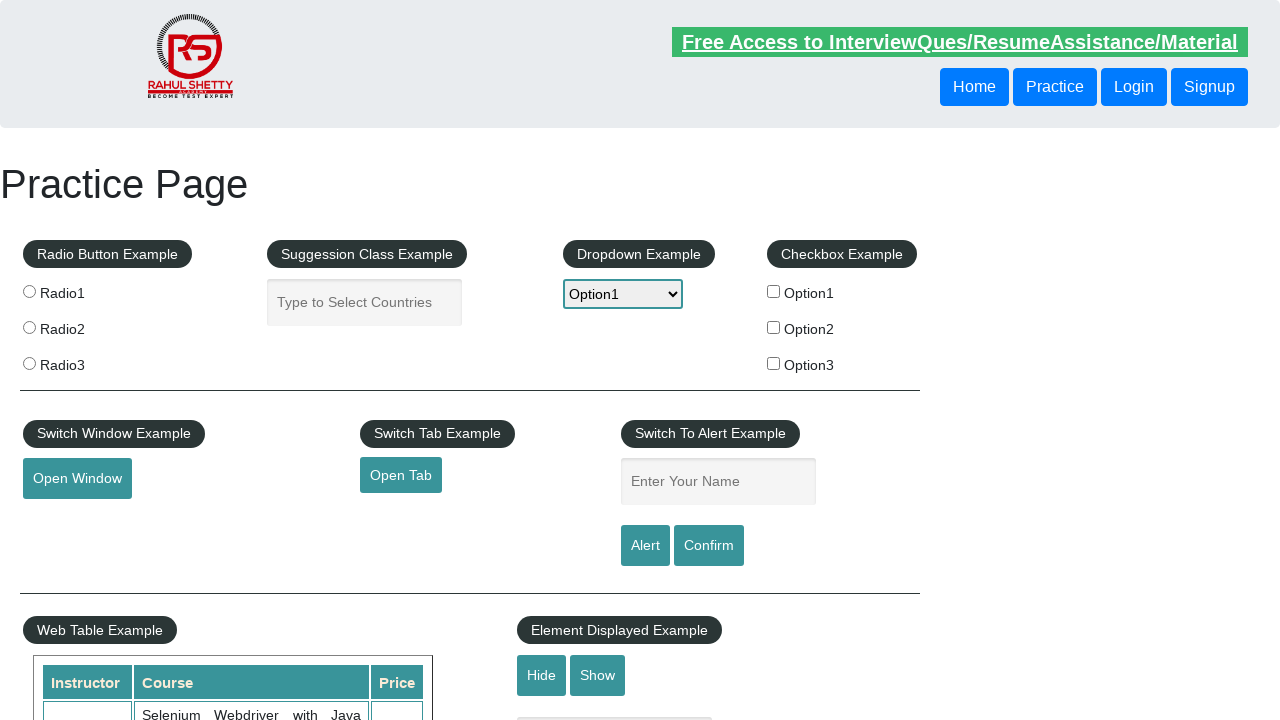

Scrolled to 'Web Table Fixed header' section
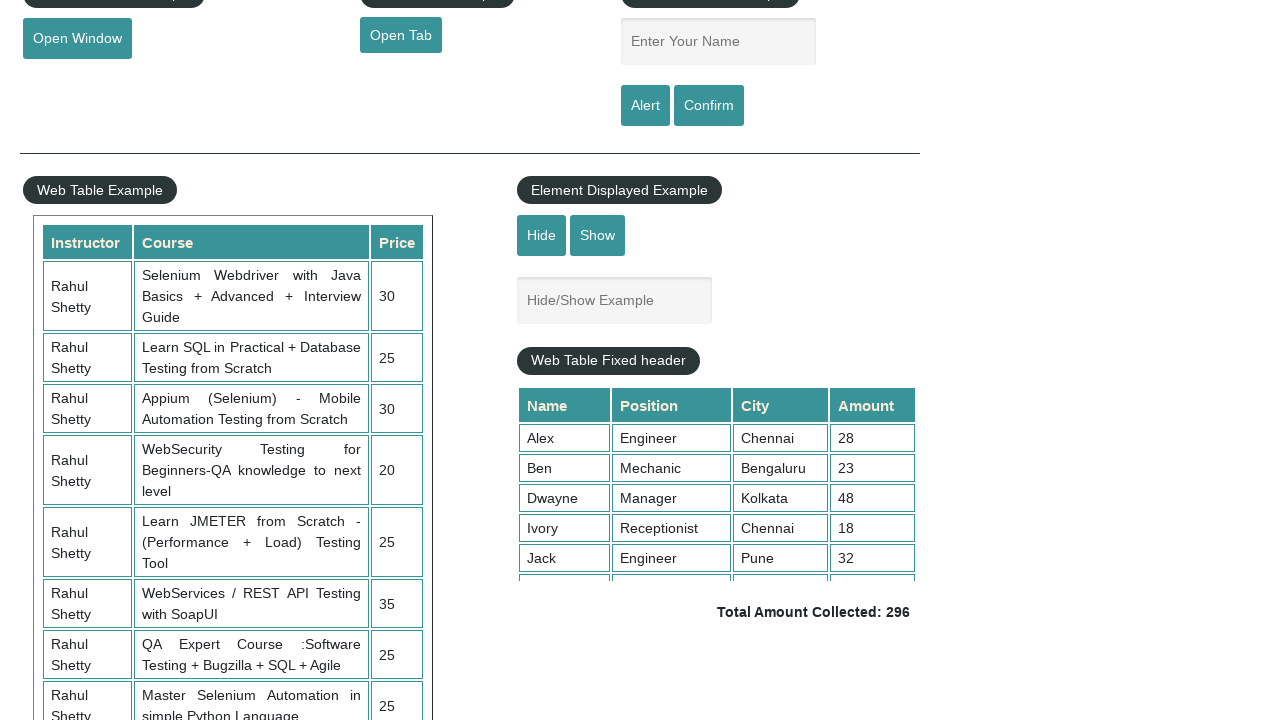

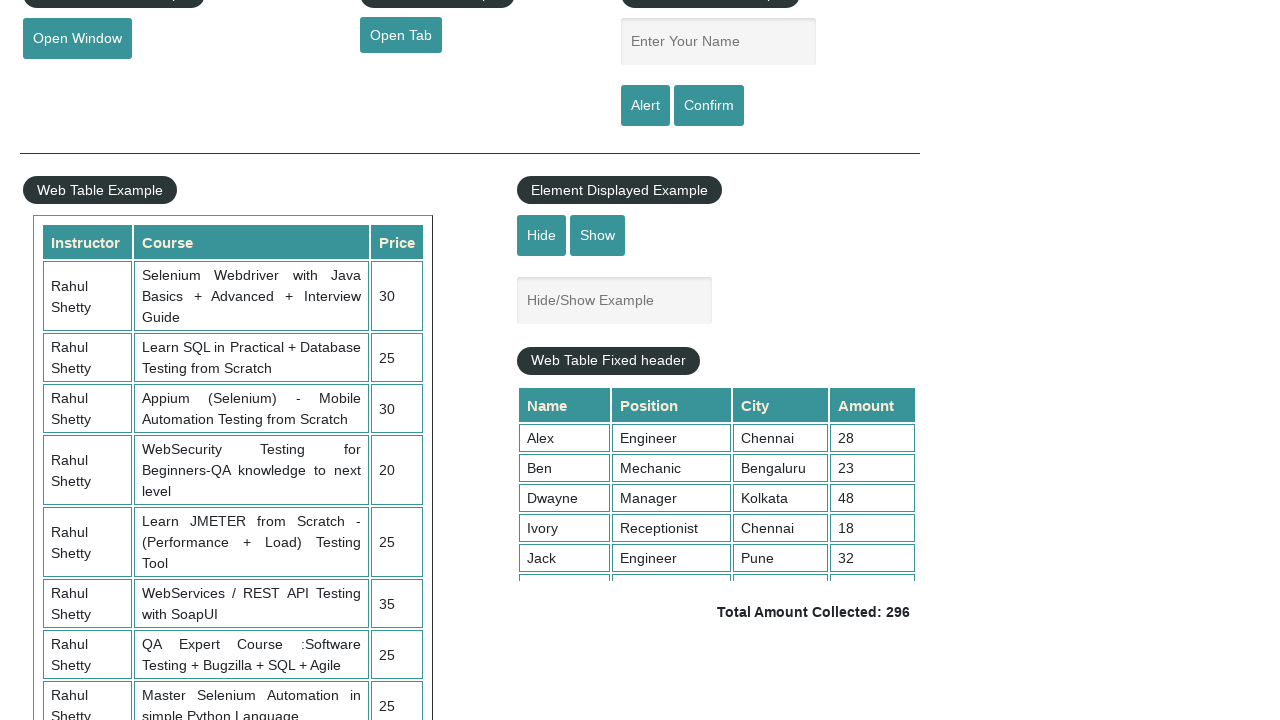